Tests that the Clear completed button displays correct text after marking an item complete

Starting URL: https://demo.playwright.dev/todomvc

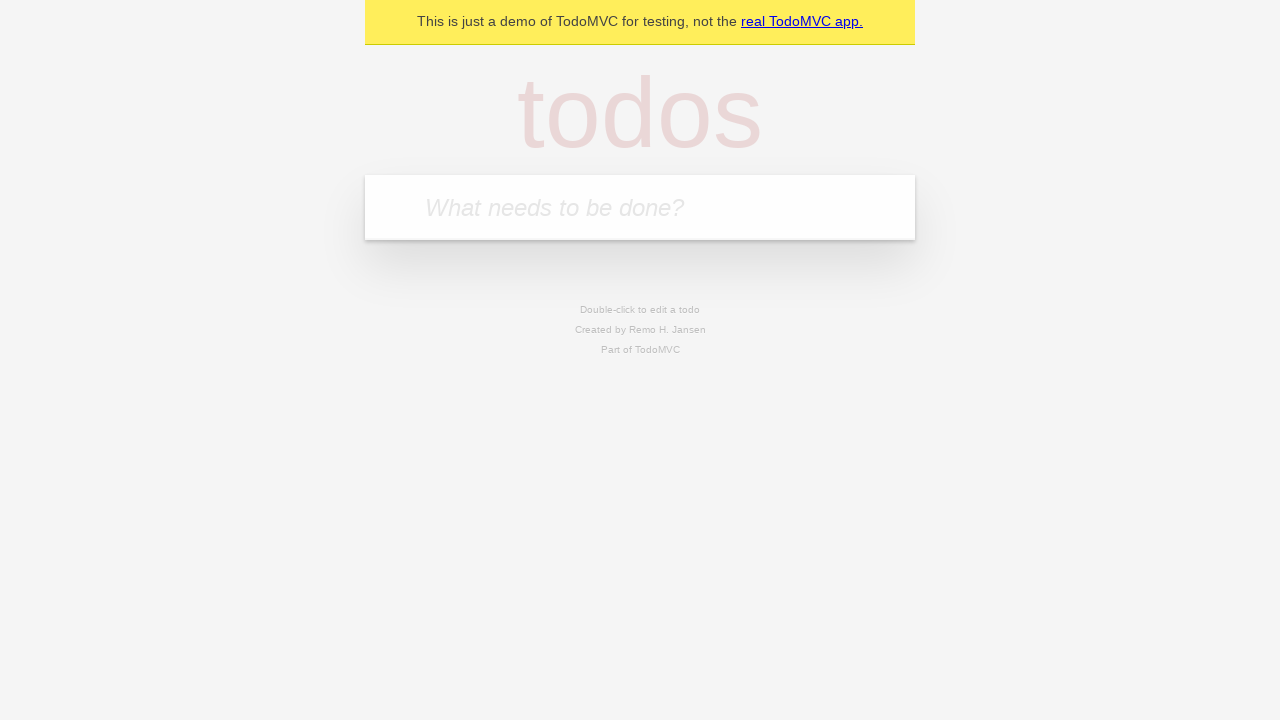

Filled todo input with 'buy some cheese' on internal:attr=[placeholder="What needs to be done?"i]
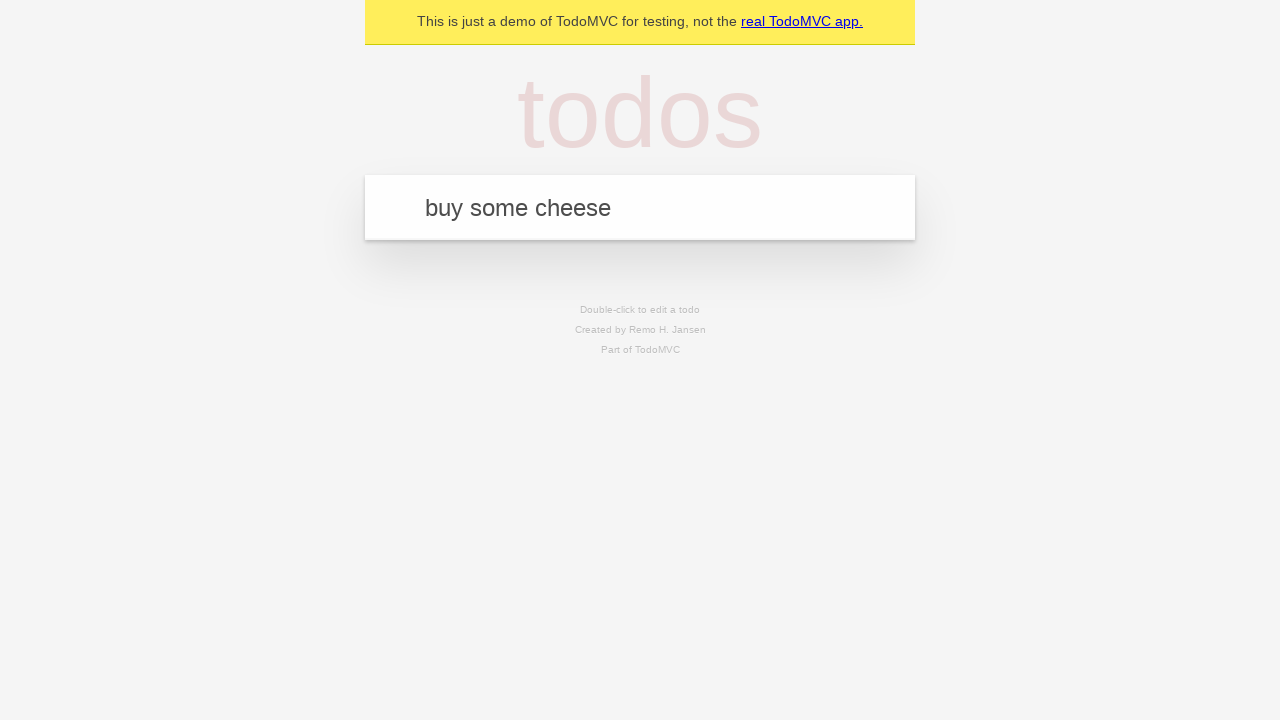

Pressed Enter to add 'buy some cheese' to todo list on internal:attr=[placeholder="What needs to be done?"i]
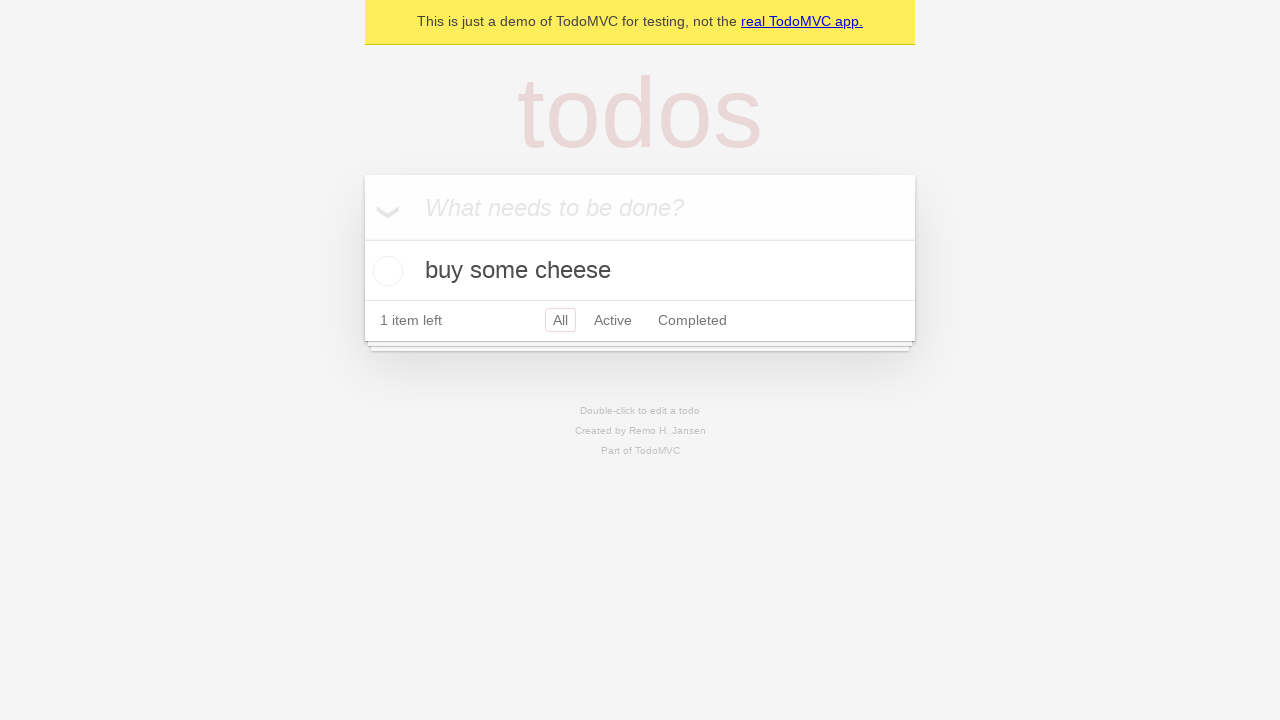

Filled todo input with 'feed the cat' on internal:attr=[placeholder="What needs to be done?"i]
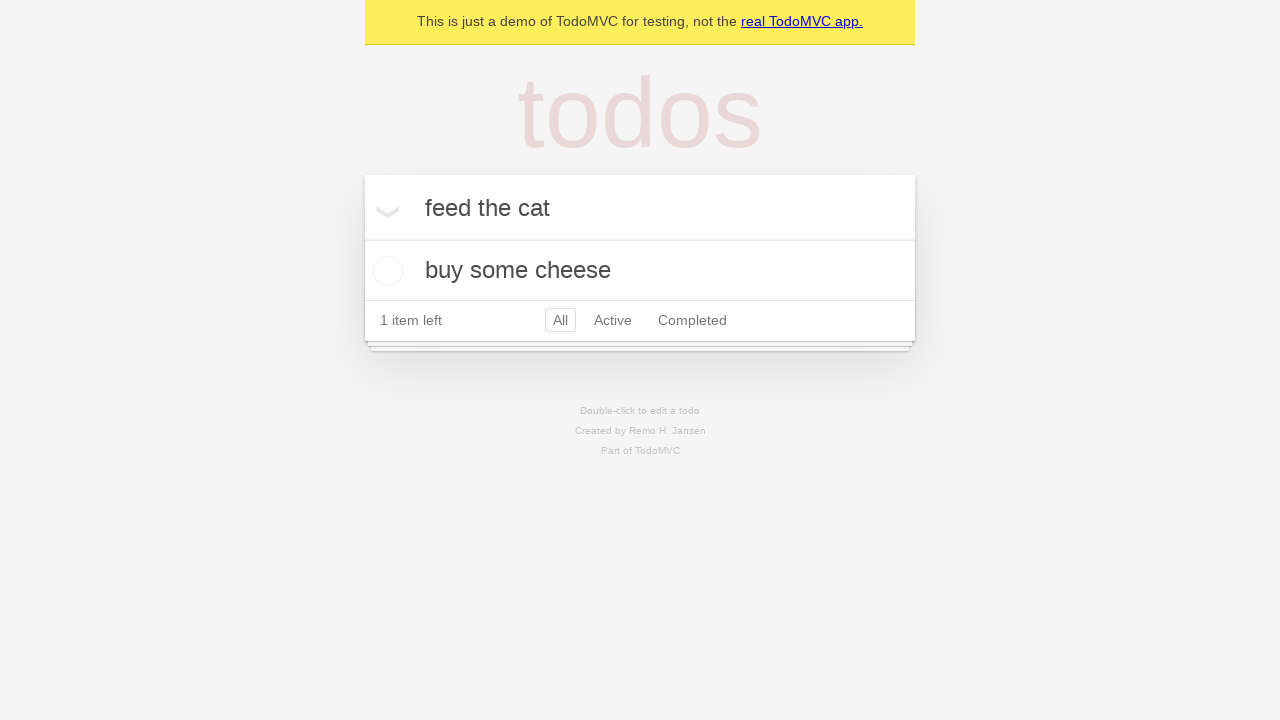

Pressed Enter to add 'feed the cat' to todo list on internal:attr=[placeholder="What needs to be done?"i]
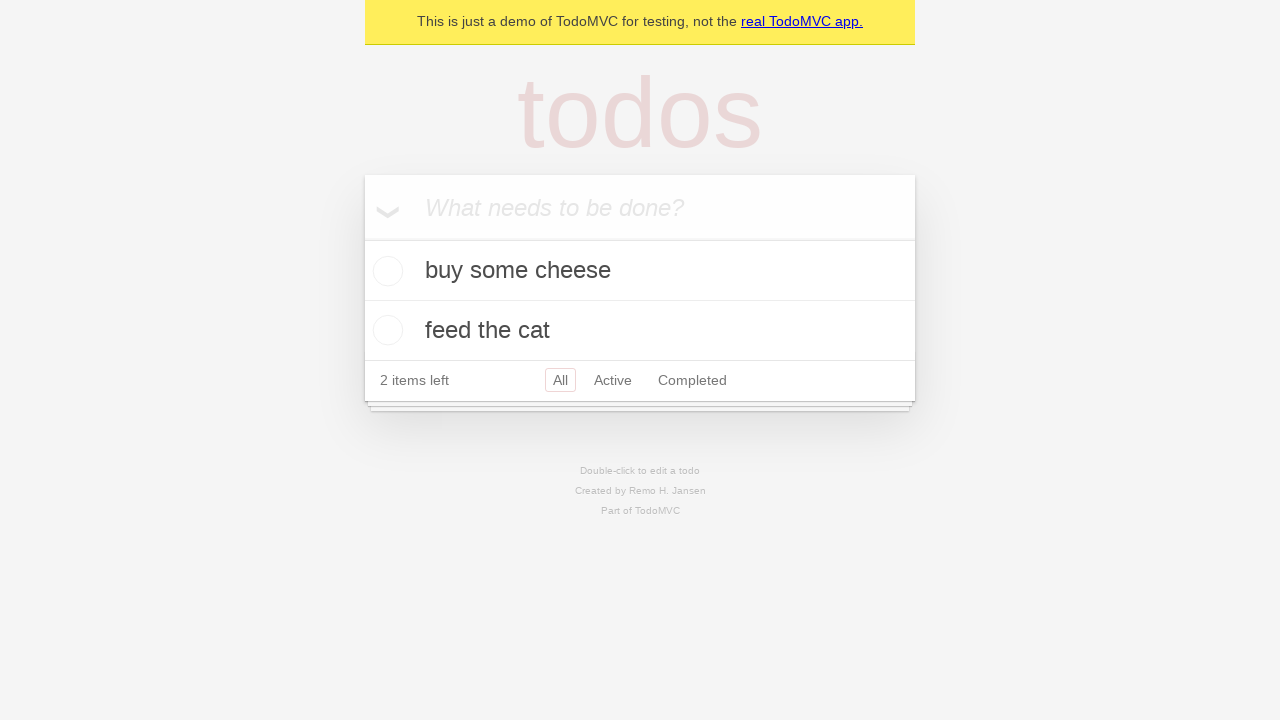

Filled todo input with 'book a doctors appointment' on internal:attr=[placeholder="What needs to be done?"i]
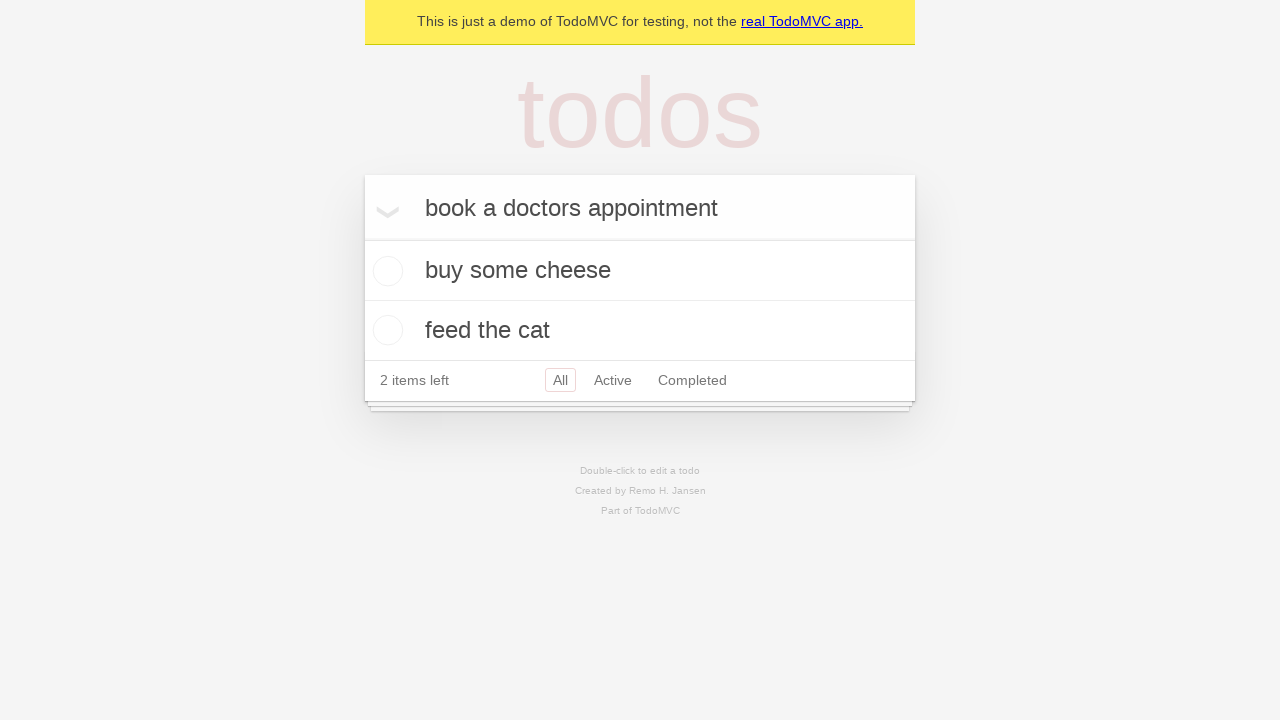

Pressed Enter to add 'book a doctors appointment' to todo list on internal:attr=[placeholder="What needs to be done?"i]
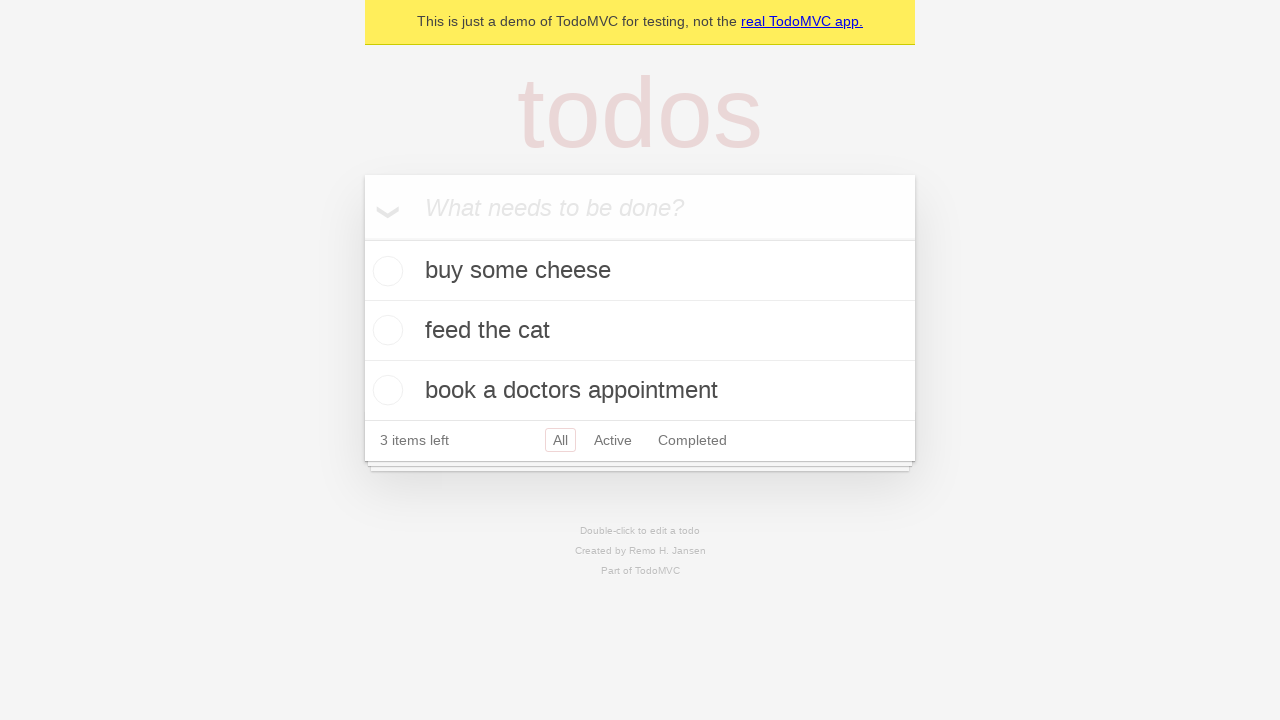

Checked the first todo item as complete at (385, 271) on .todo-list li .toggle >> nth=0
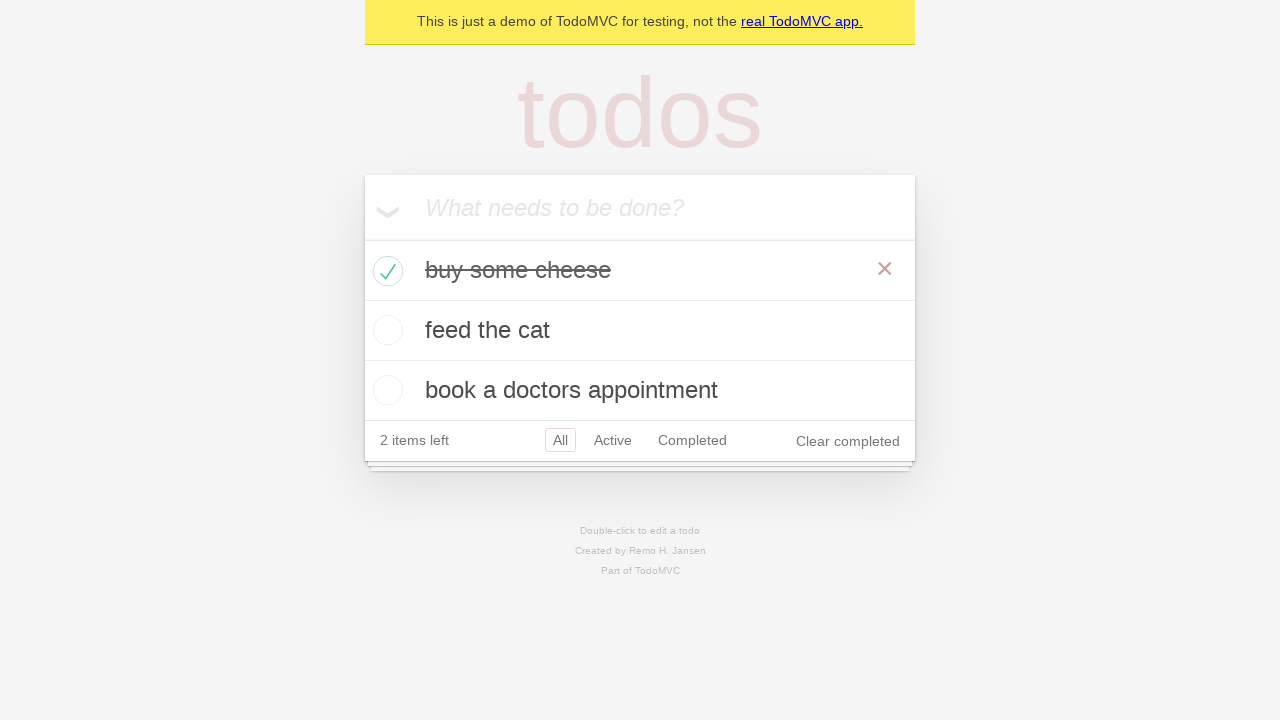

Clear completed button appeared after marking item as complete
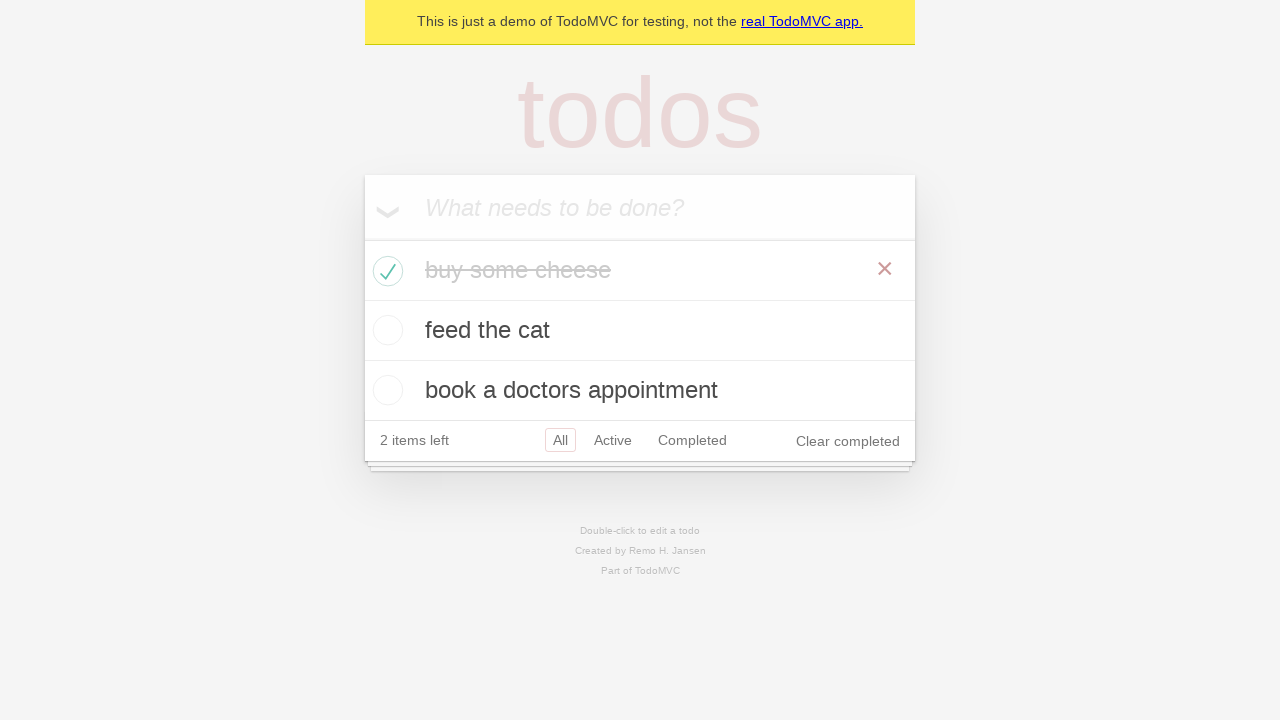

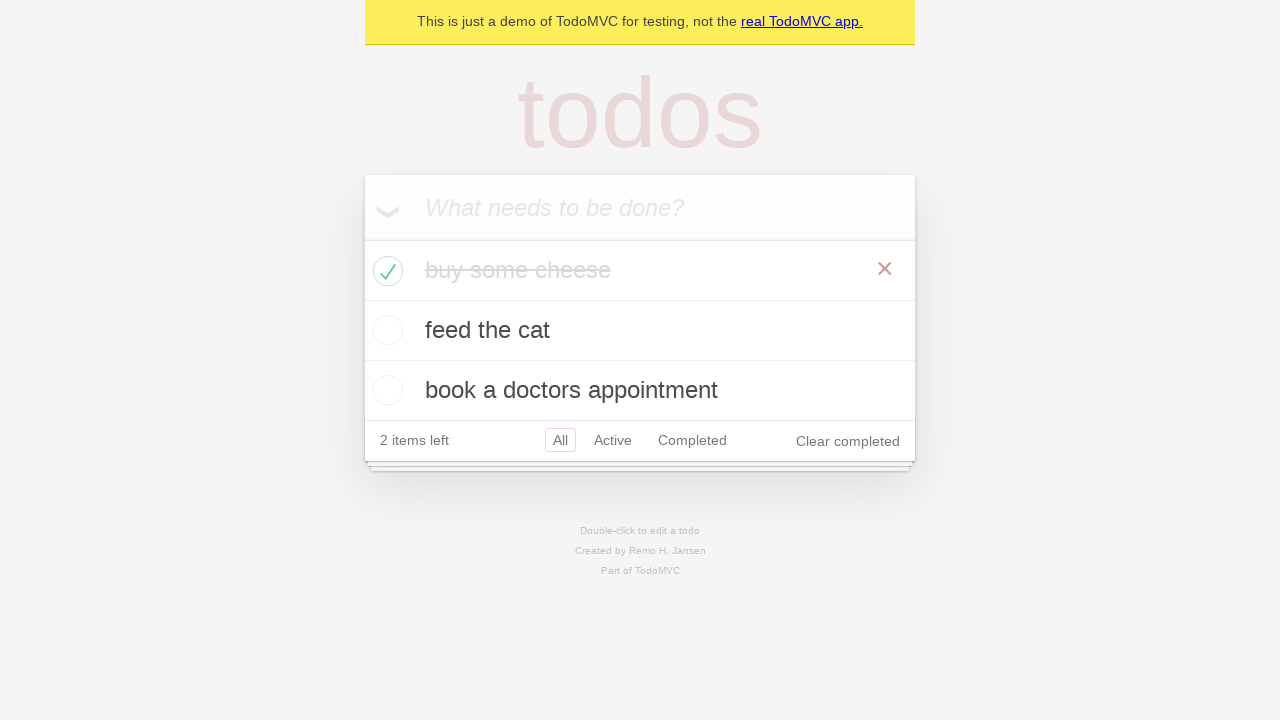